Tests click actions on buttons, radio buttons, and checkboxes including checking and unchecking functionality

Starting URL: https://testautomationpractice.blogspot.com/

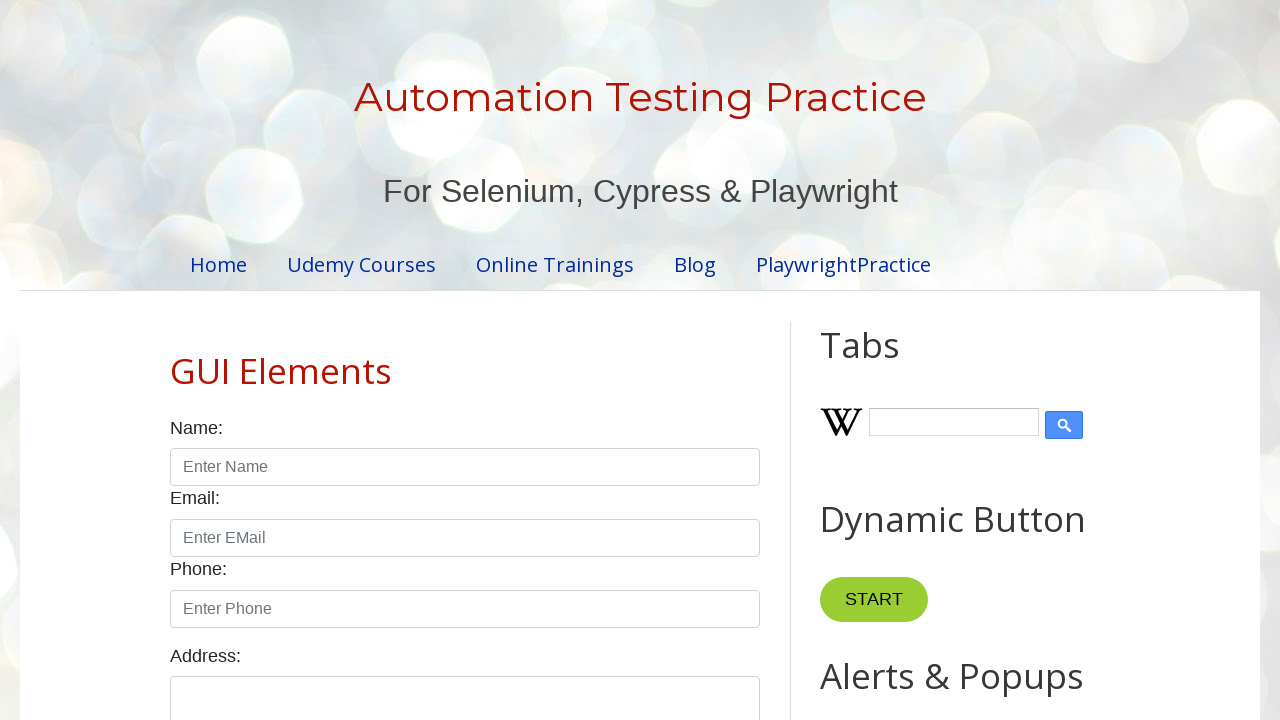

Clicked first input element in product table at (651, 361) on (//*[@id="productTable"]//input)[1]
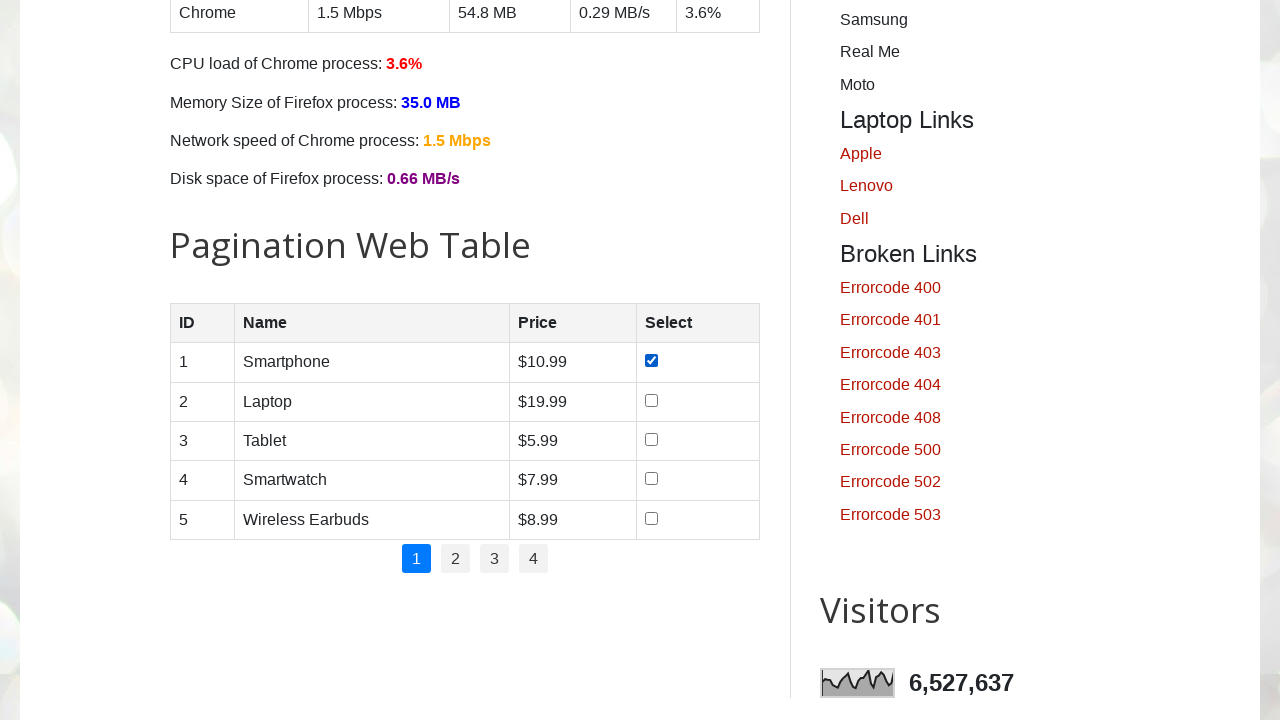

Clicked second input element in product table at (651, 400) on (//*[@id="productTable"]//input)[2]
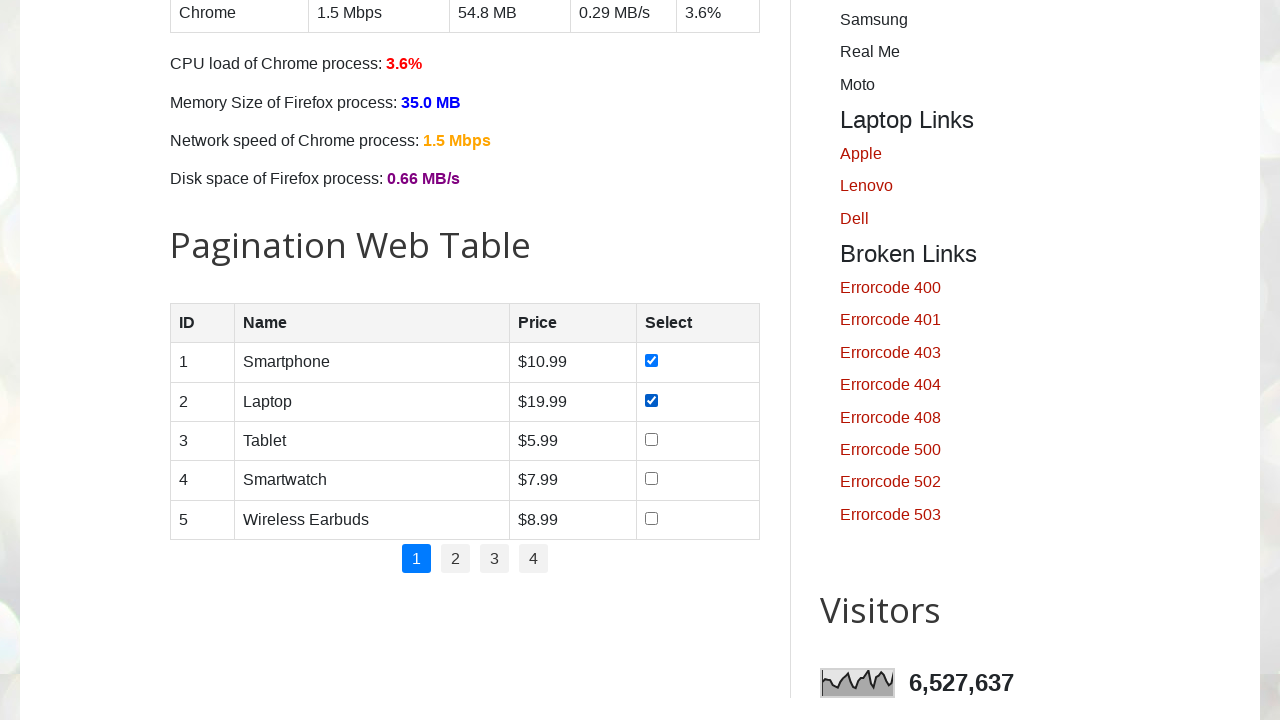

Checked male radio button at (176, 360) on [id="male"]
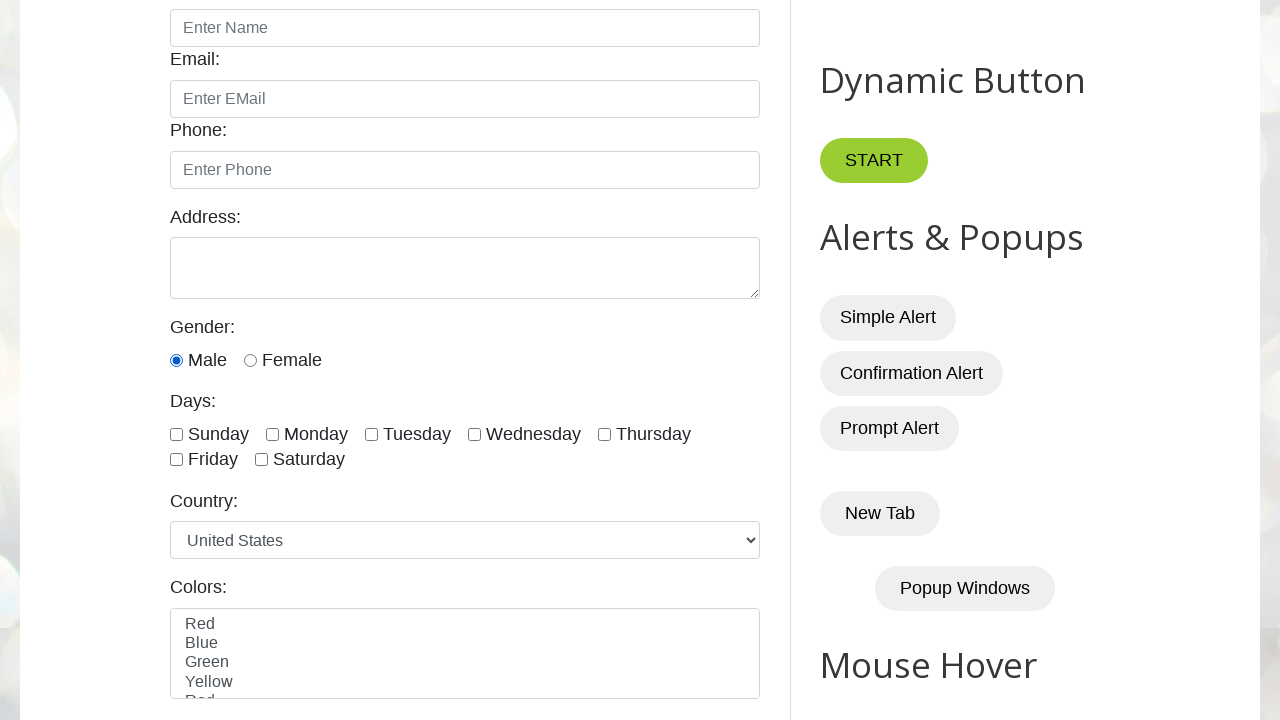

Checked female radio button at (250, 360) on [id="female"]
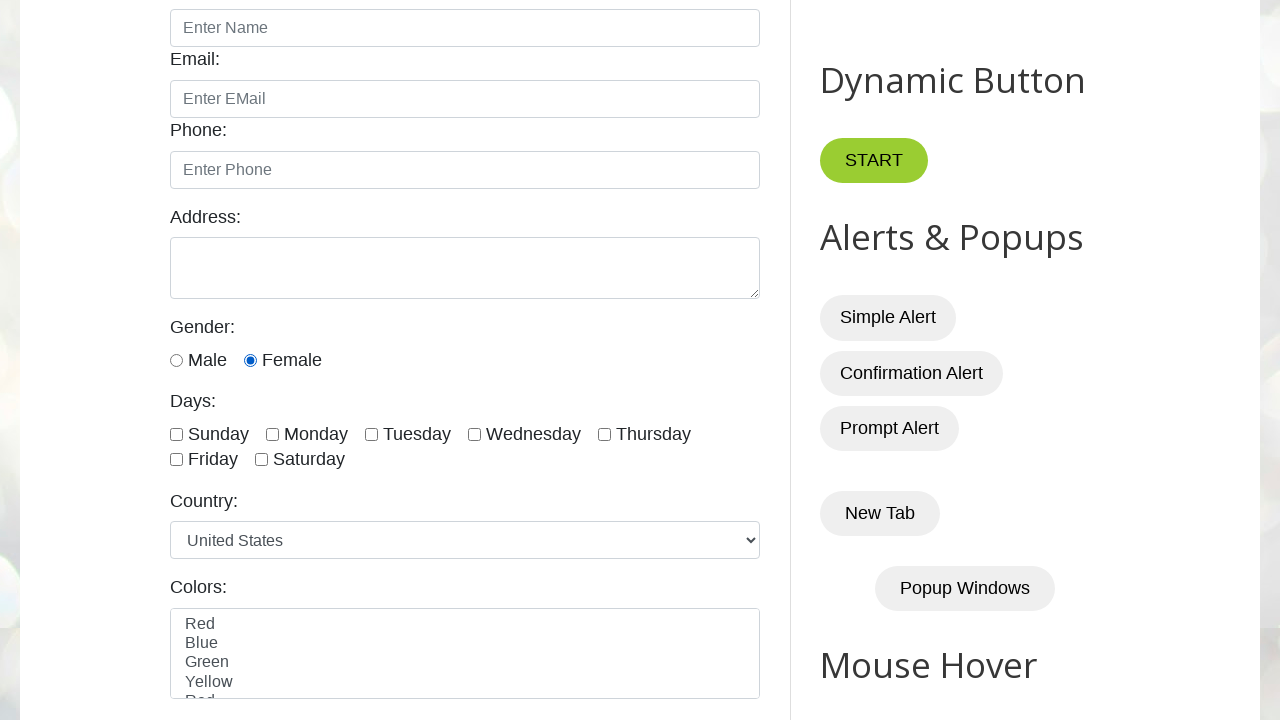

Checked Sunday checkbox at (176, 434) on [id="sunday"]
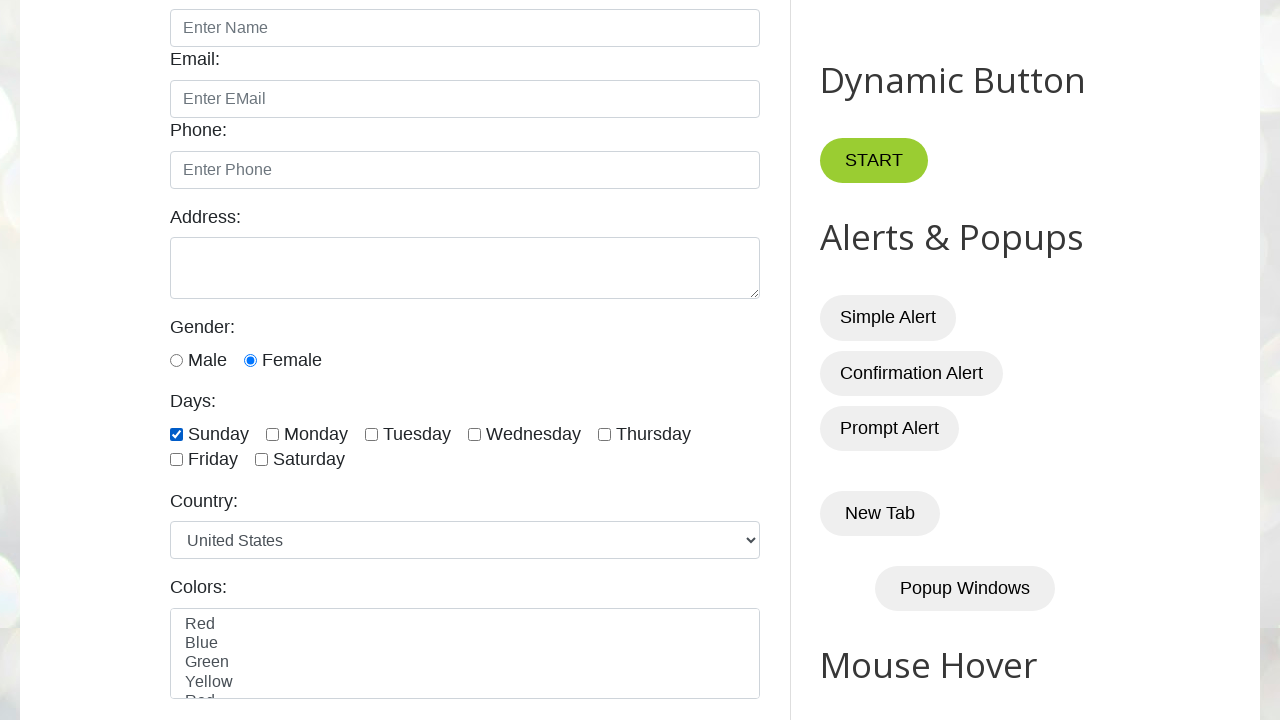

Checked Monday checkbox at (272, 434) on [id="monday"]
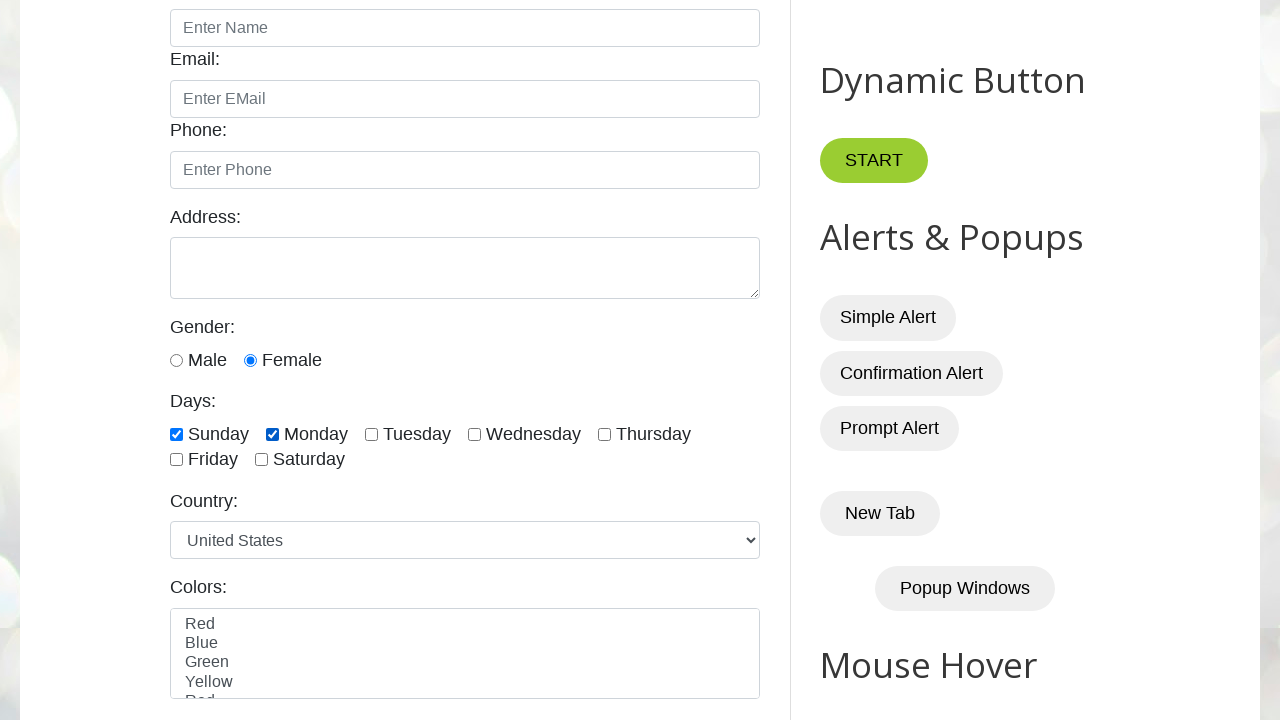

Unchecked Monday checkbox at (272, 434) on [id="monday"]
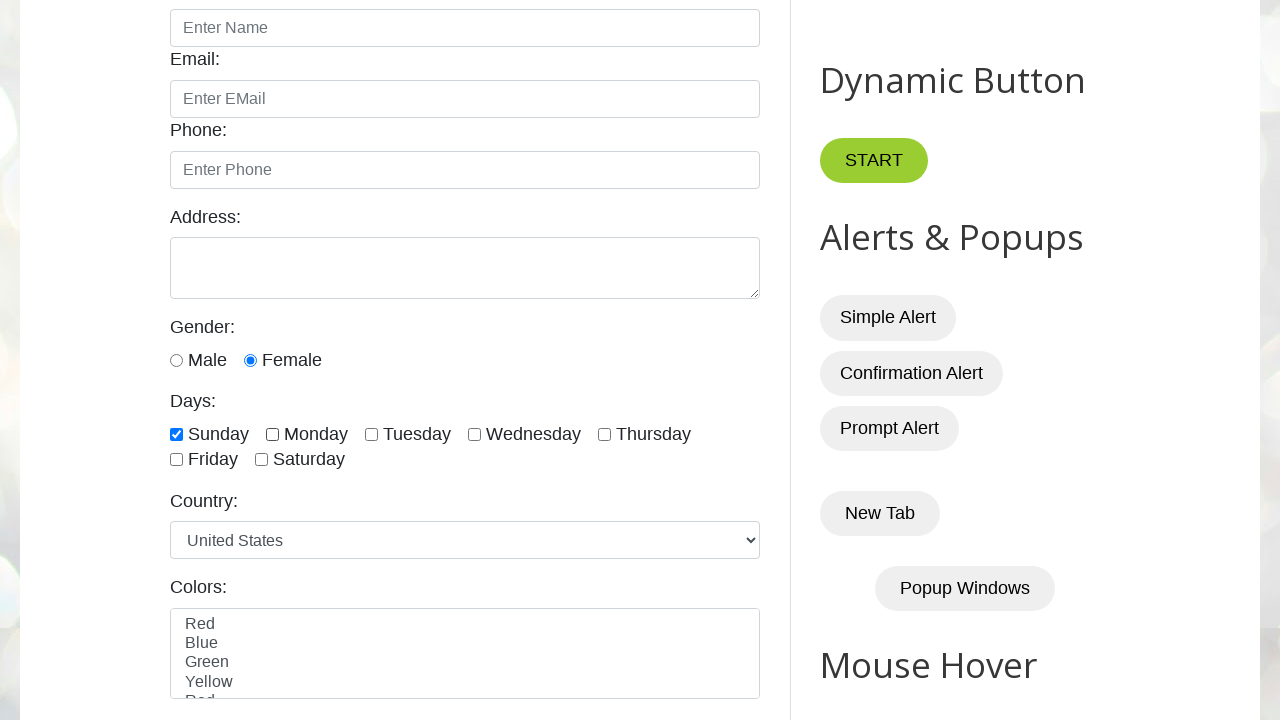

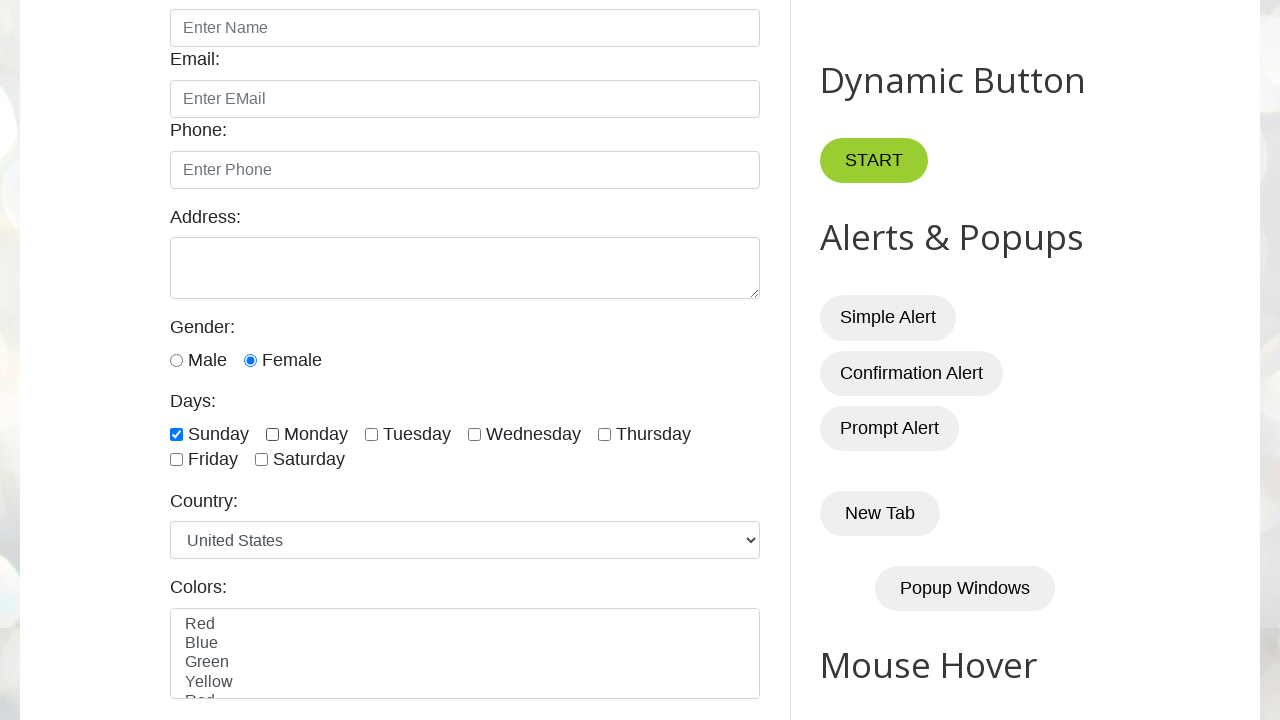